Tests table sorting functionality by clicking the Due column header and verifying the values are sorted in ascending order

Starting URL: http://the-internet.herokuapp.com/tables

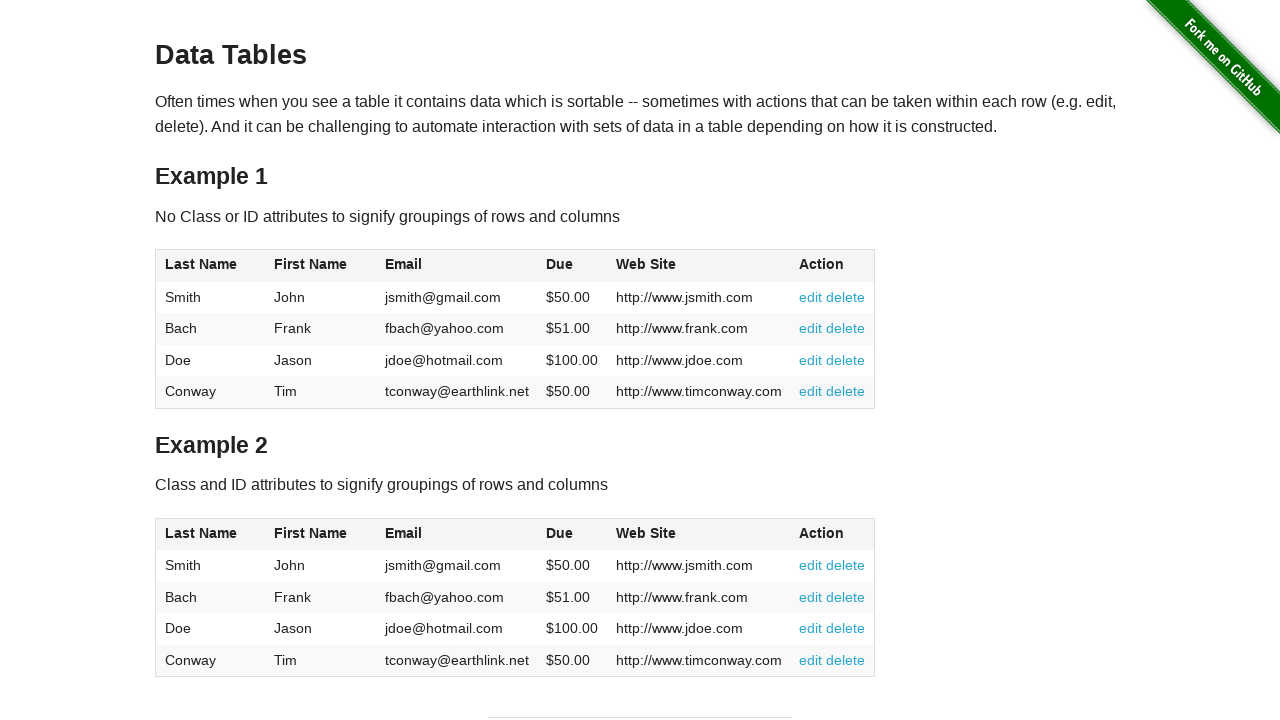

Clicked Due column header to sort table at (572, 266) on #table1 thead tr th:nth-of-type(4)
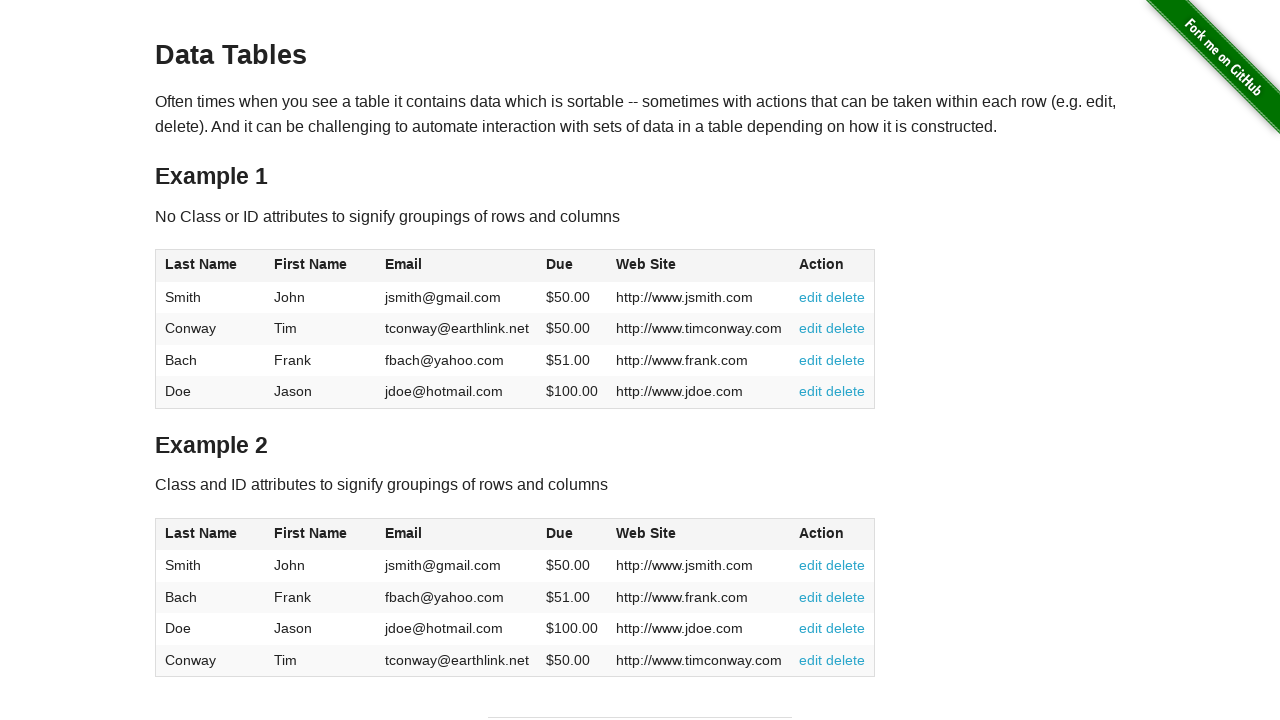

Verified Due column values are visible after sorting
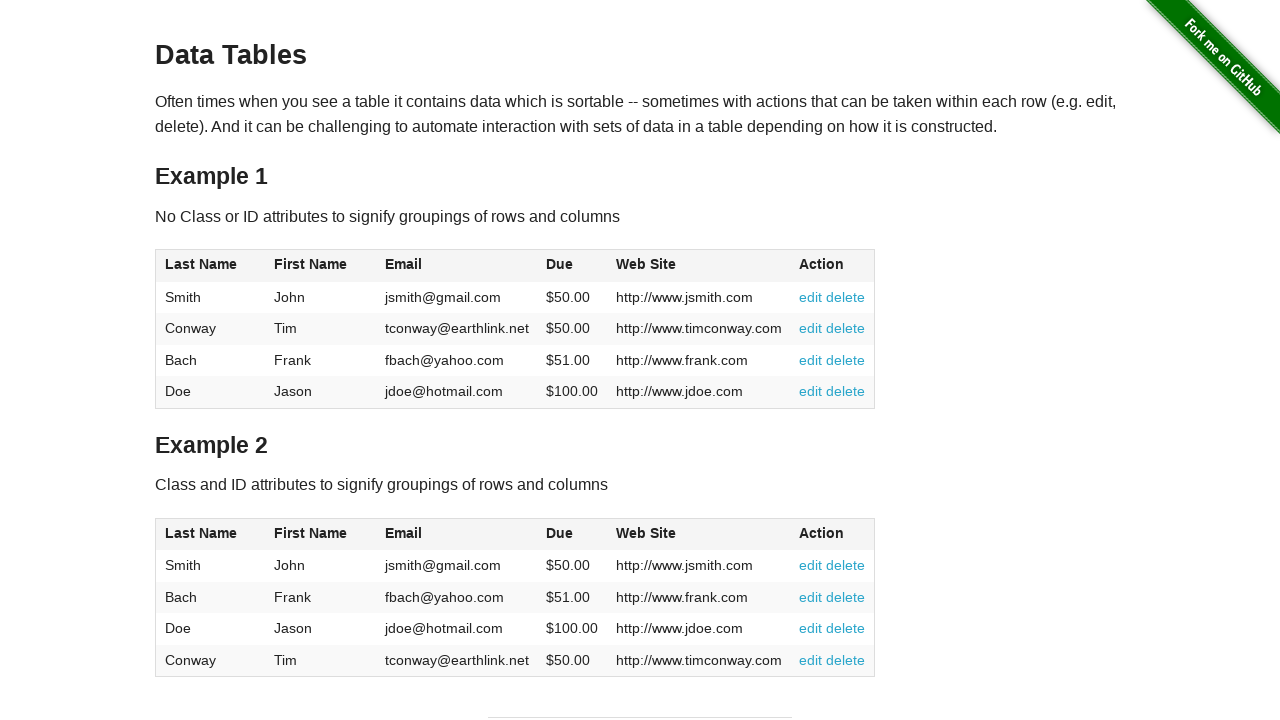

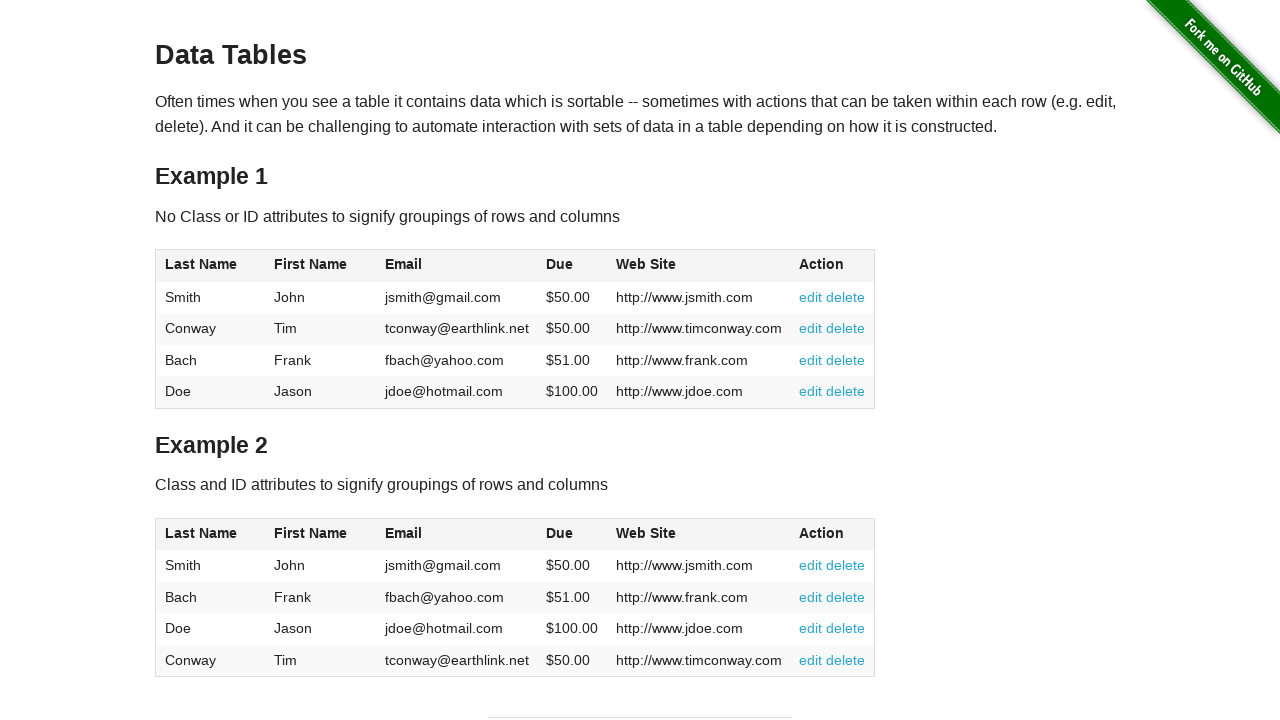